Tests that other controls are hidden when editing a todo item

Starting URL: https://demo.playwright.dev/todomvc

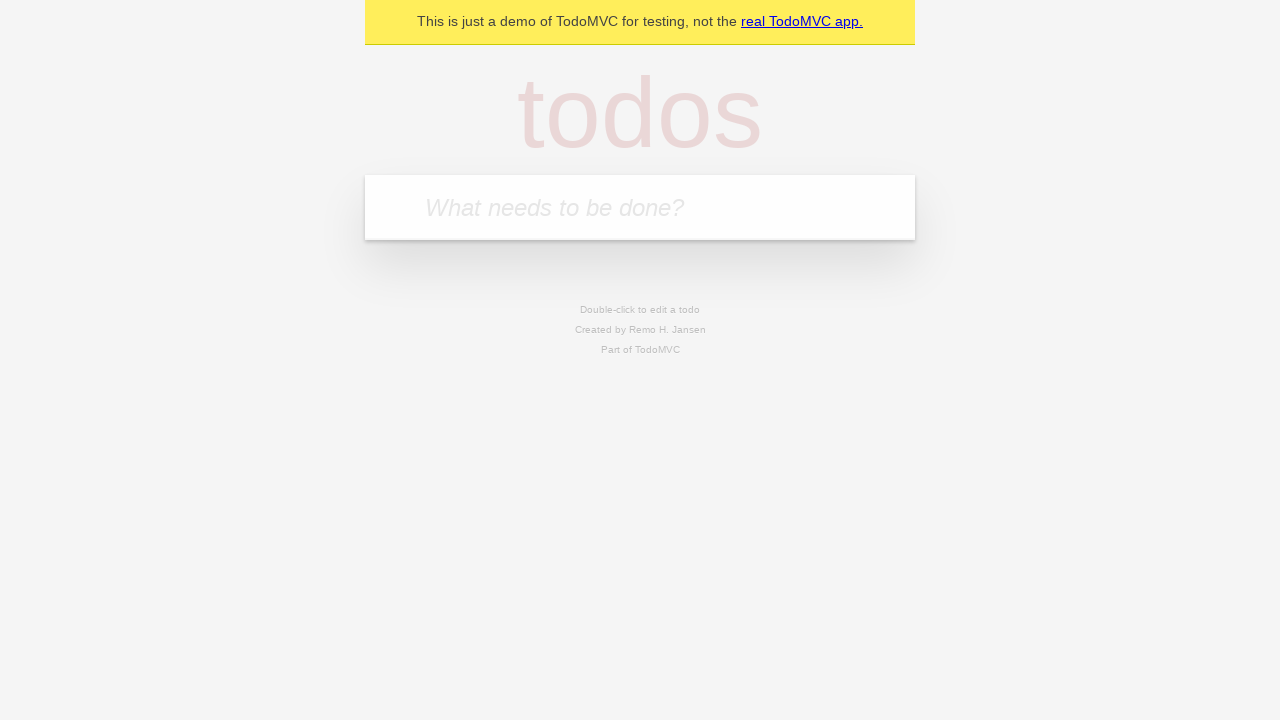

Located the new todo input field
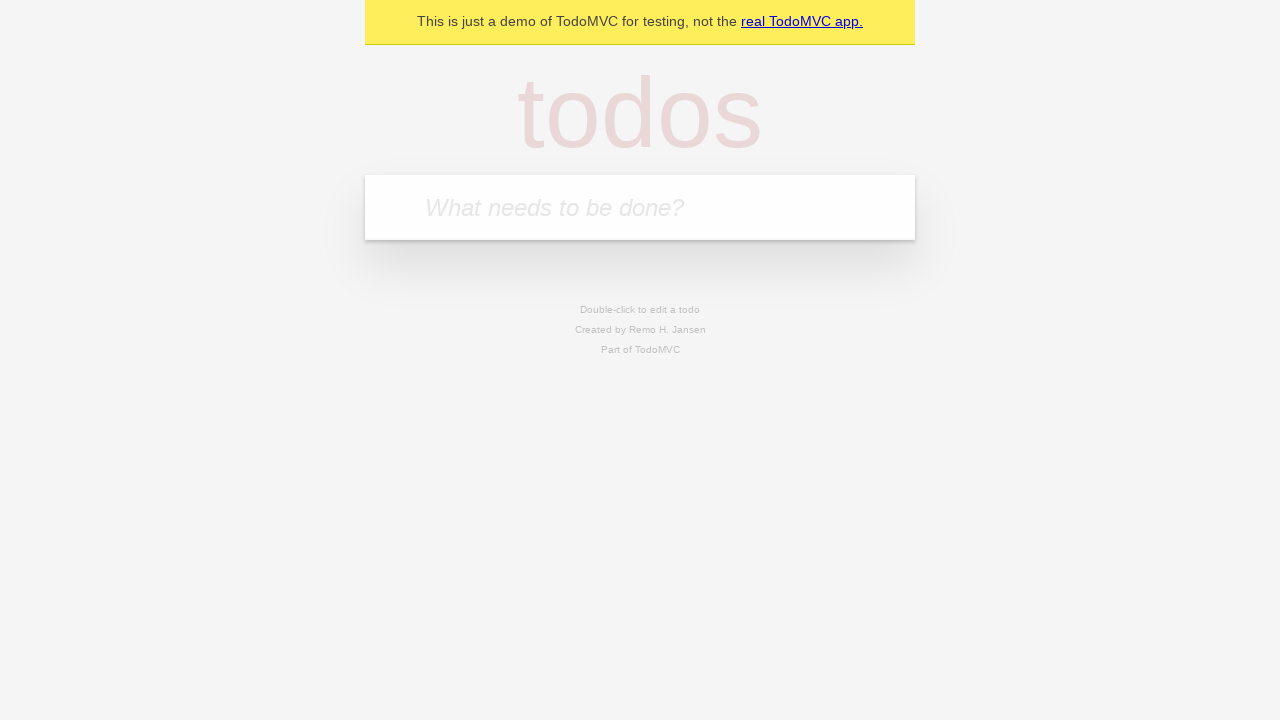

Filled todo input with 'buy some cheese' on internal:attr=[placeholder="What needs to be done?"i]
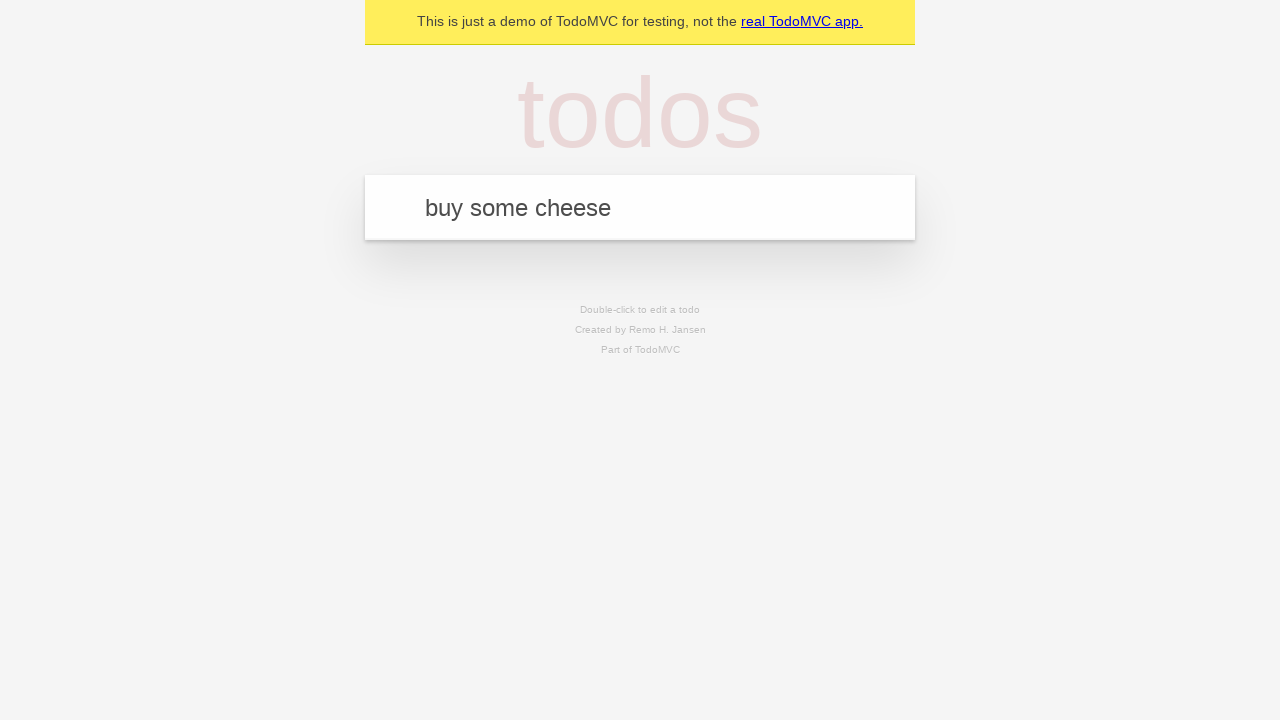

Pressed Enter to add todo 'buy some cheese' on internal:attr=[placeholder="What needs to be done?"i]
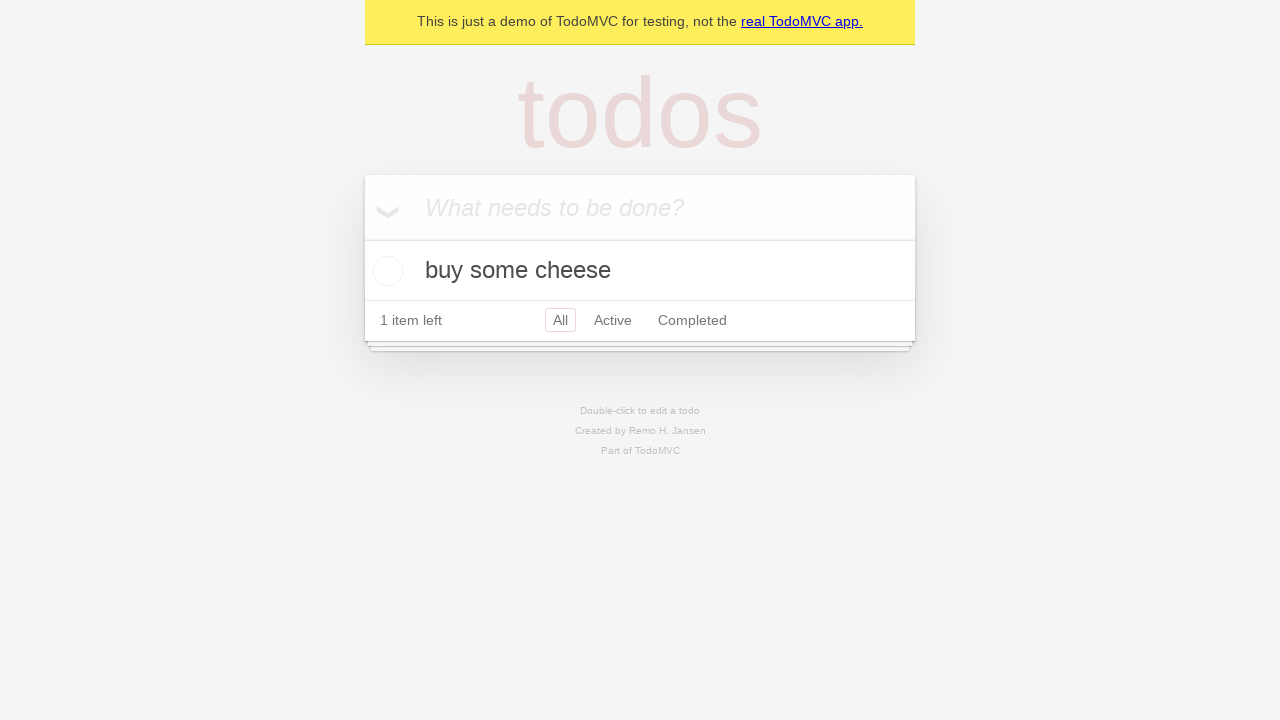

Filled todo input with 'feed the cat' on internal:attr=[placeholder="What needs to be done?"i]
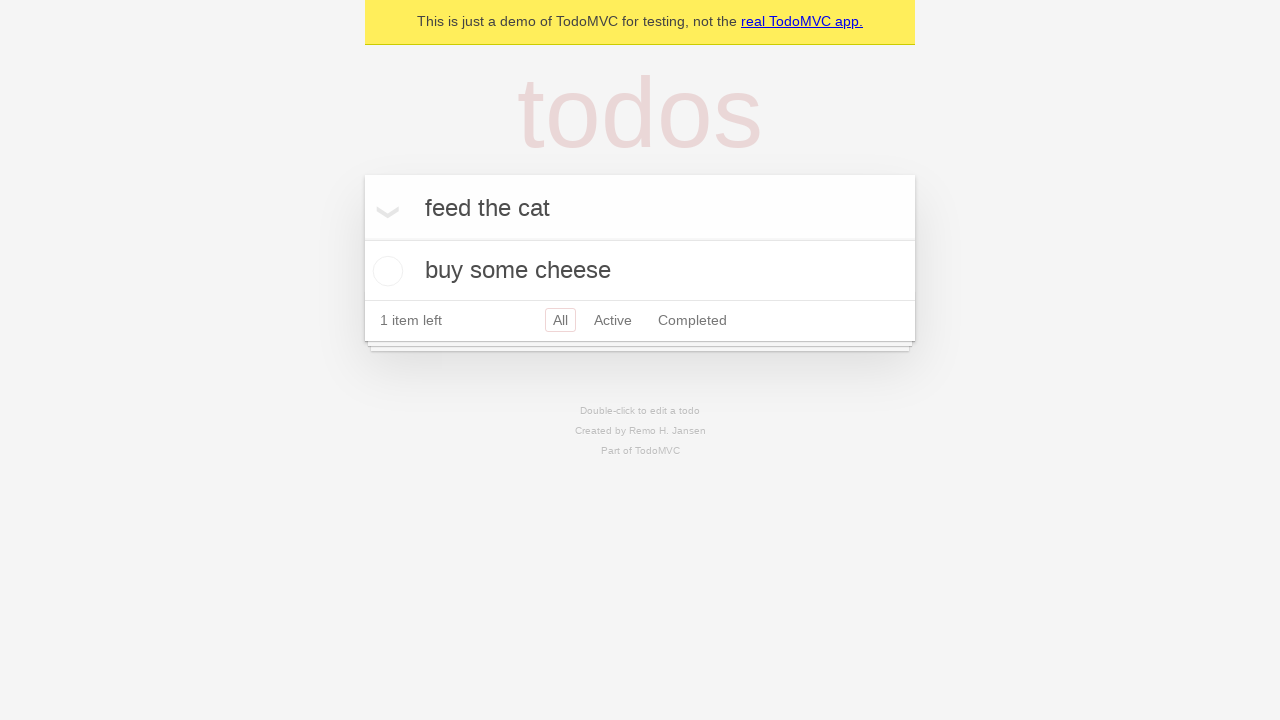

Pressed Enter to add todo 'feed the cat' on internal:attr=[placeholder="What needs to be done?"i]
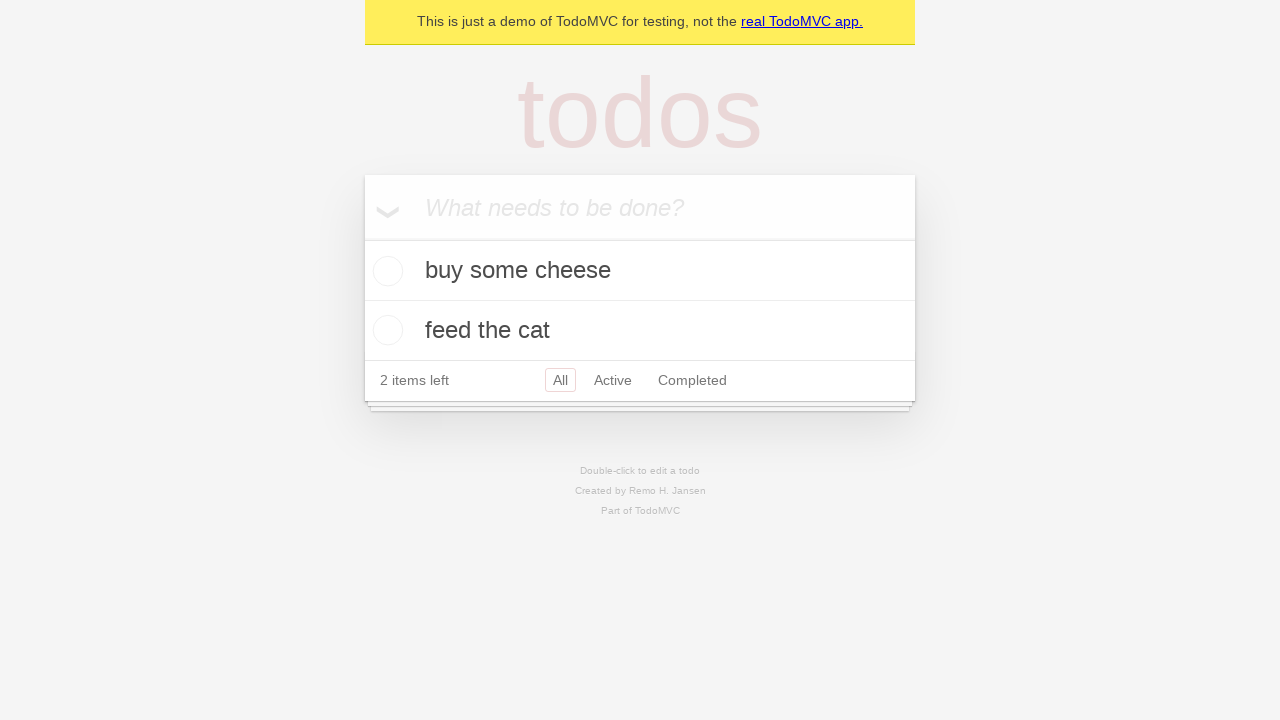

Filled todo input with 'book a doctors appointment' on internal:attr=[placeholder="What needs to be done?"i]
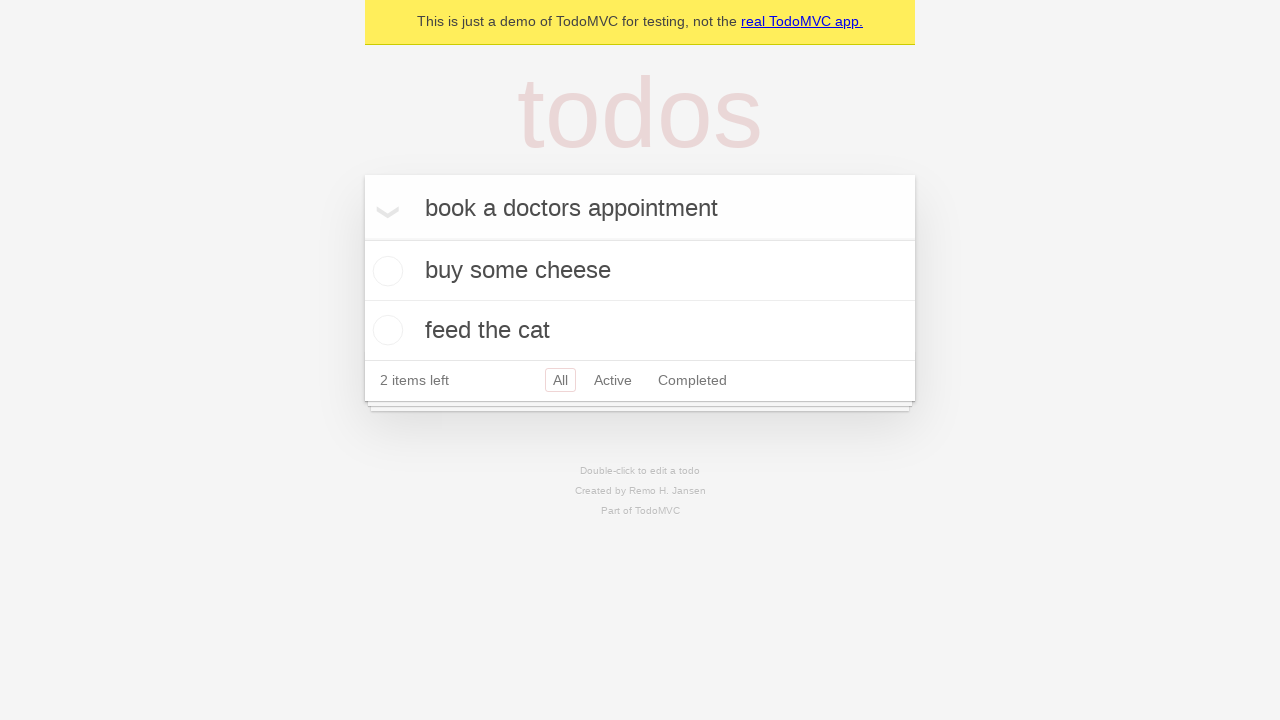

Pressed Enter to add todo 'book a doctors appointment' on internal:attr=[placeholder="What needs to be done?"i]
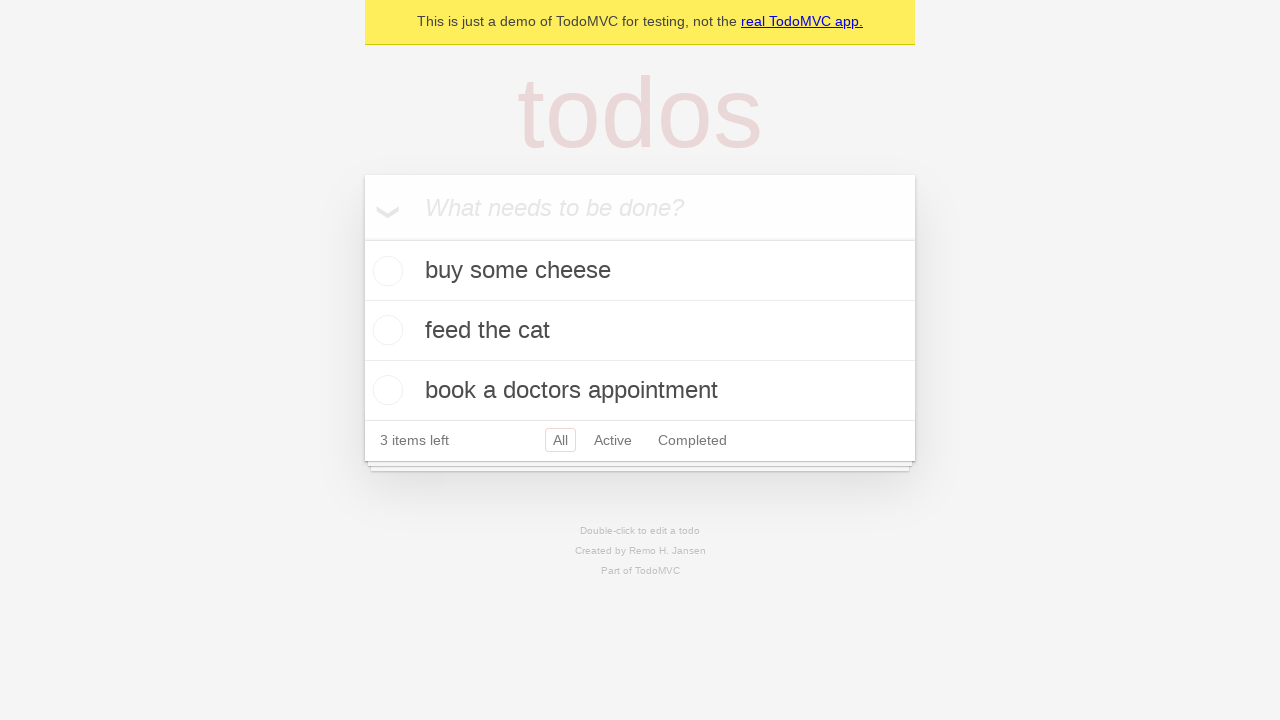

All three todo items have been created
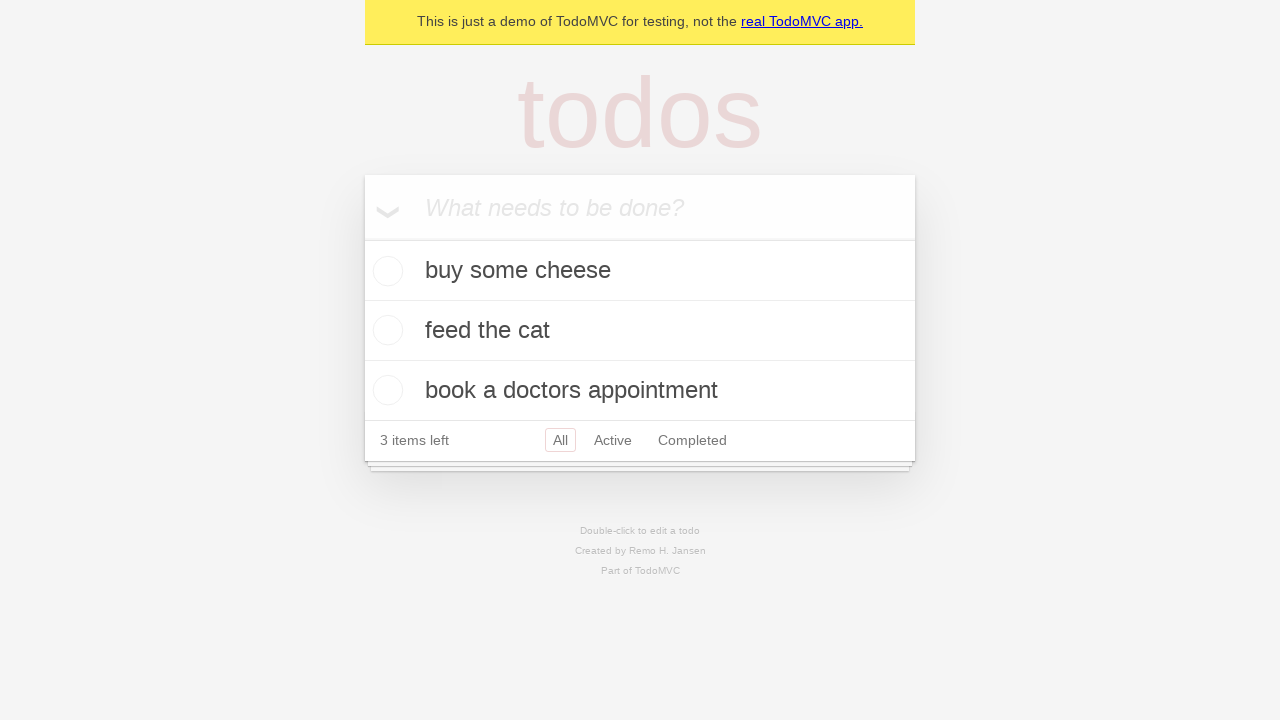

Located the second todo item
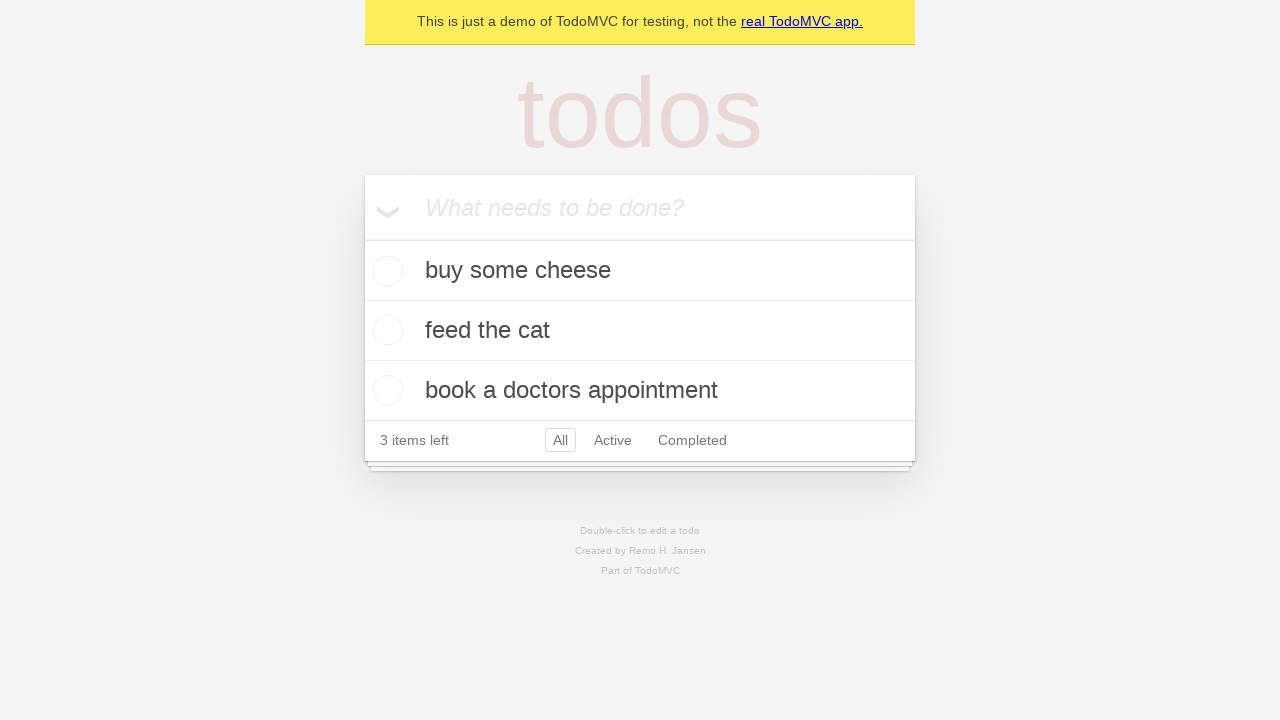

Double-clicked the second todo item to enter edit mode at (640, 331) on internal:testid=[data-testid="todo-item"s] >> nth=1
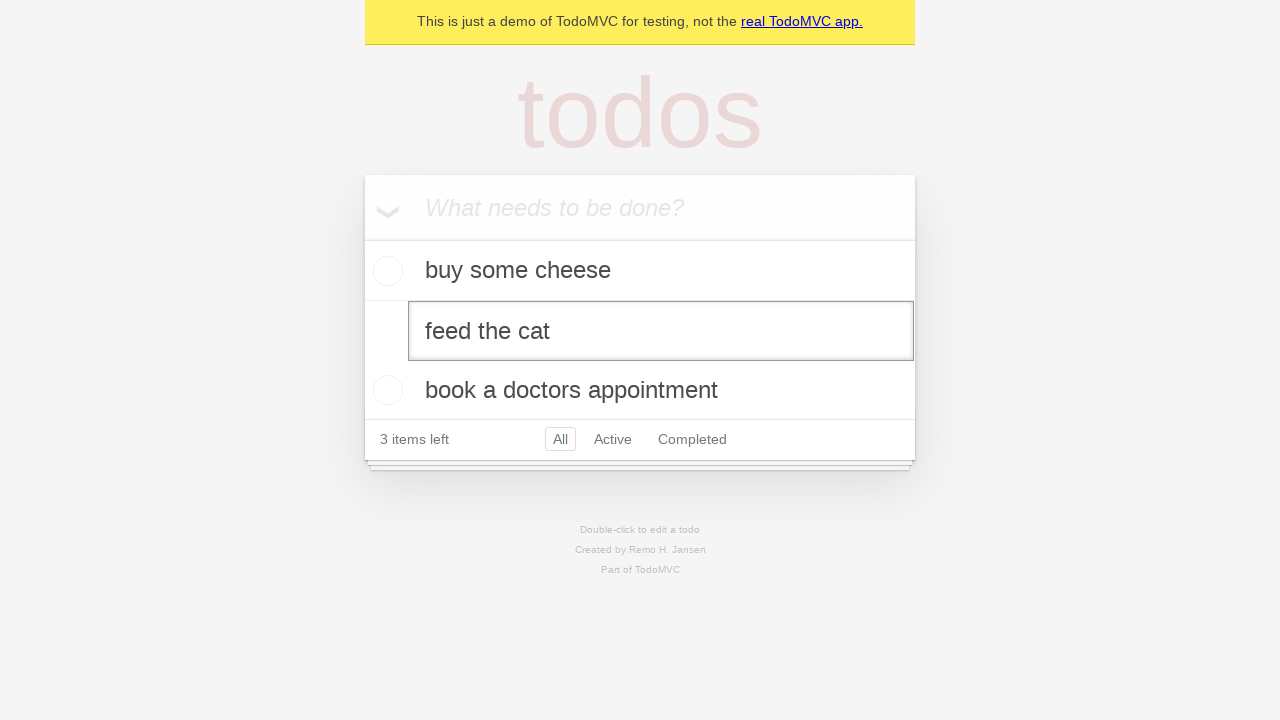

Waited for edit mode to activate and other controls to hide
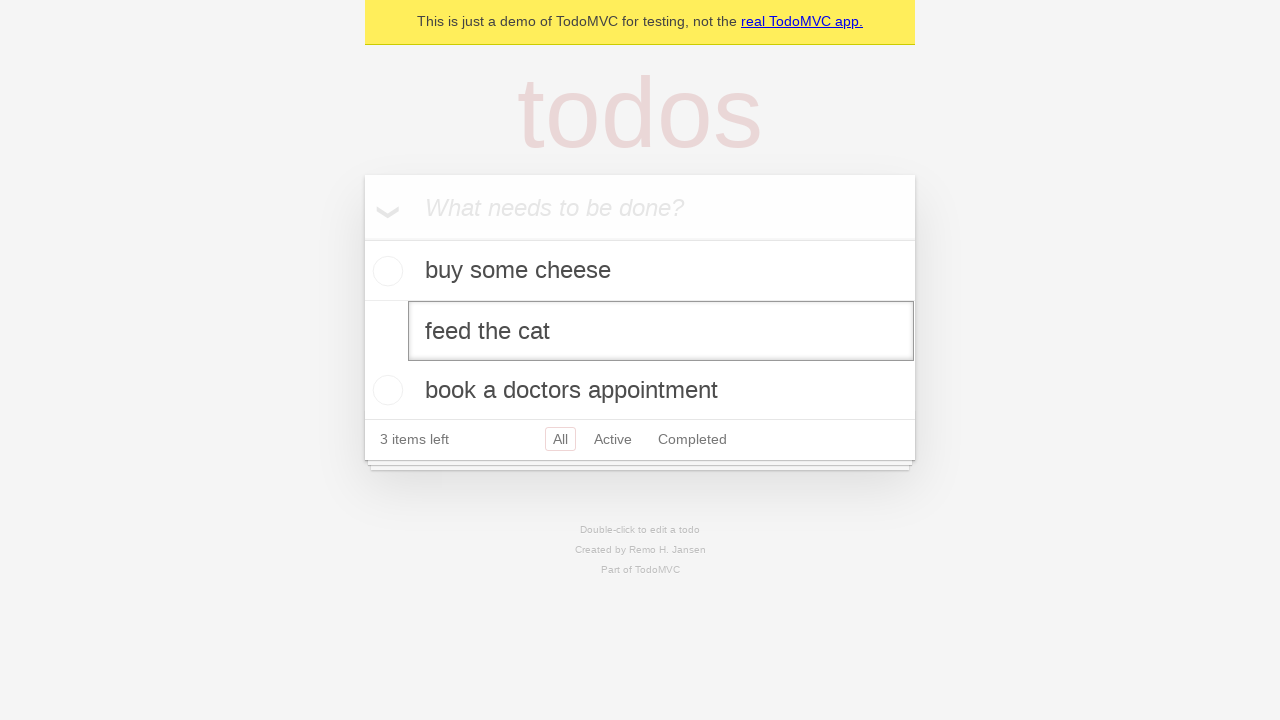

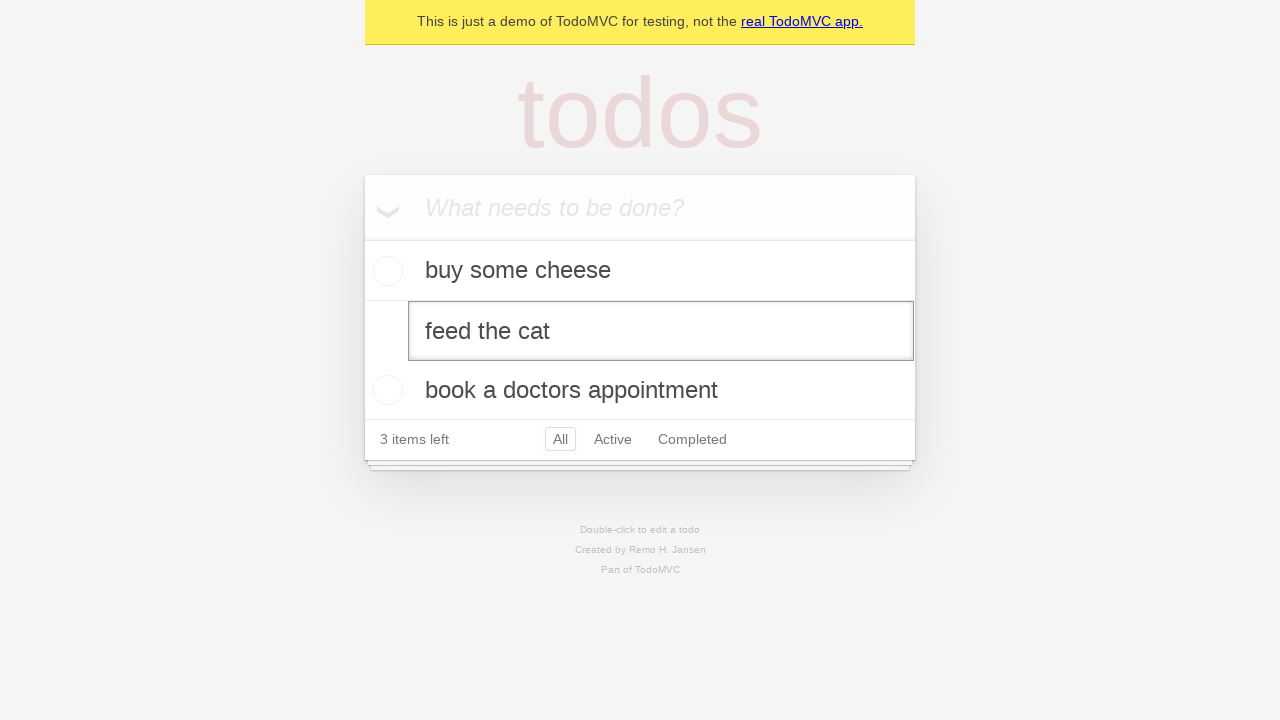